Tests dropdown selection using the select by visible text method to choose "Option 1" and verify the selection

Starting URL: http://the-internet.herokuapp.com/dropdown

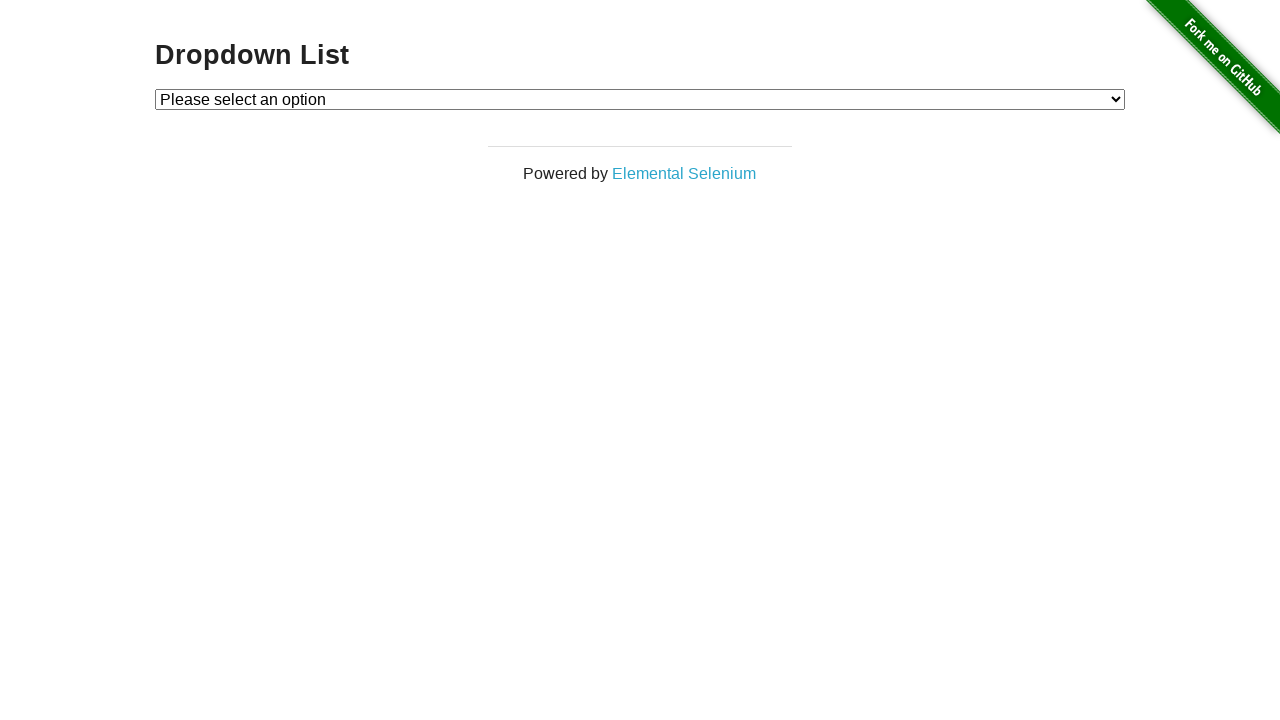

Selected 'Option 1' from dropdown using visible text on #dropdown
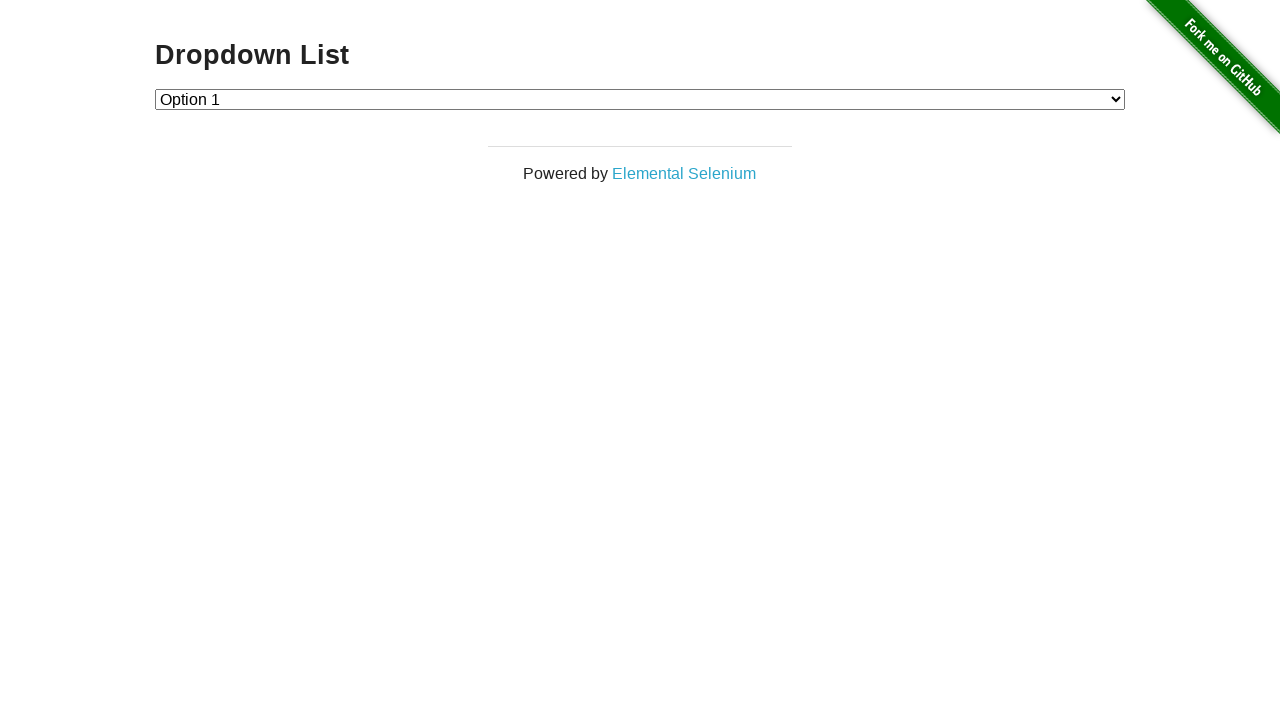

Retrieved selected option text from dropdown
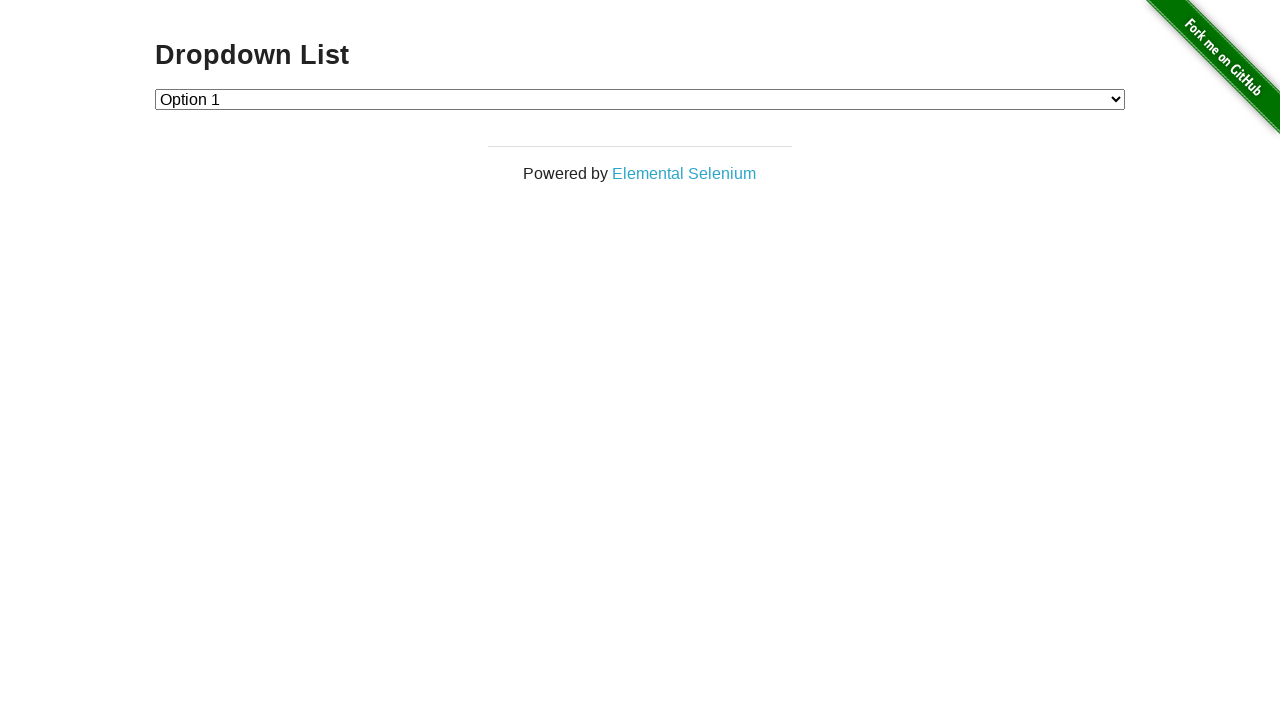

Verified selected dropdown option is 'Option 1'
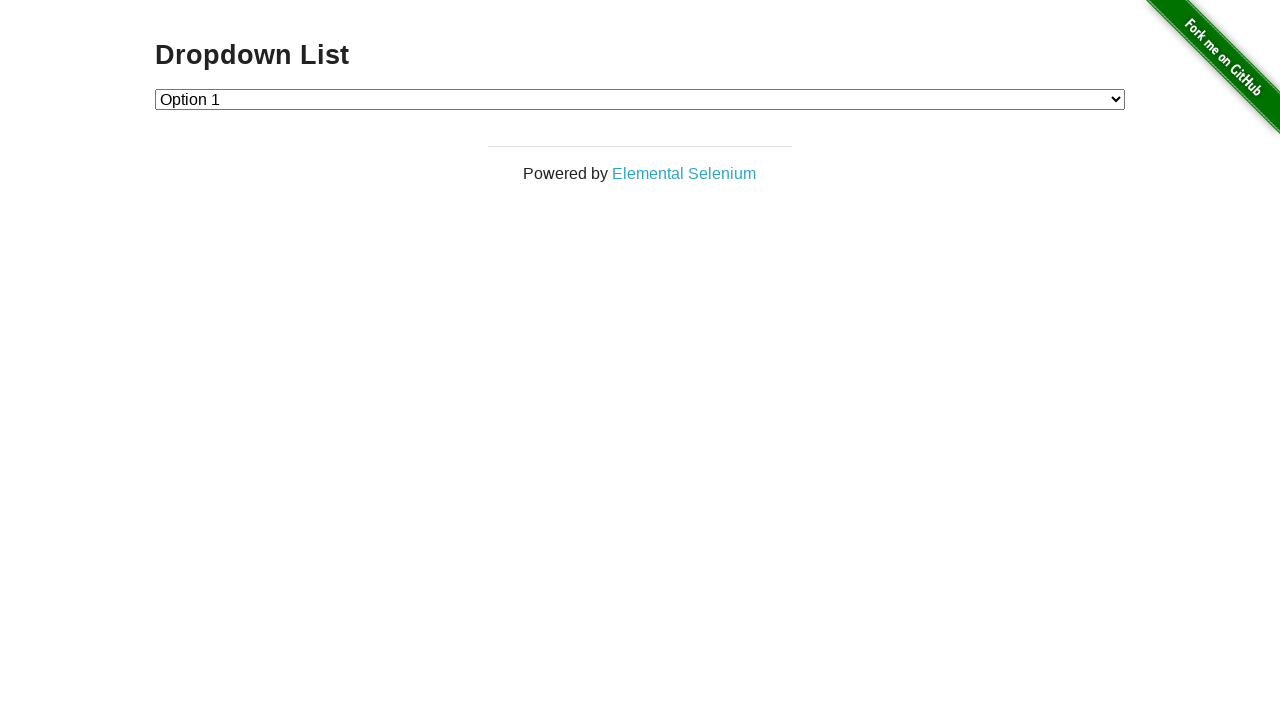

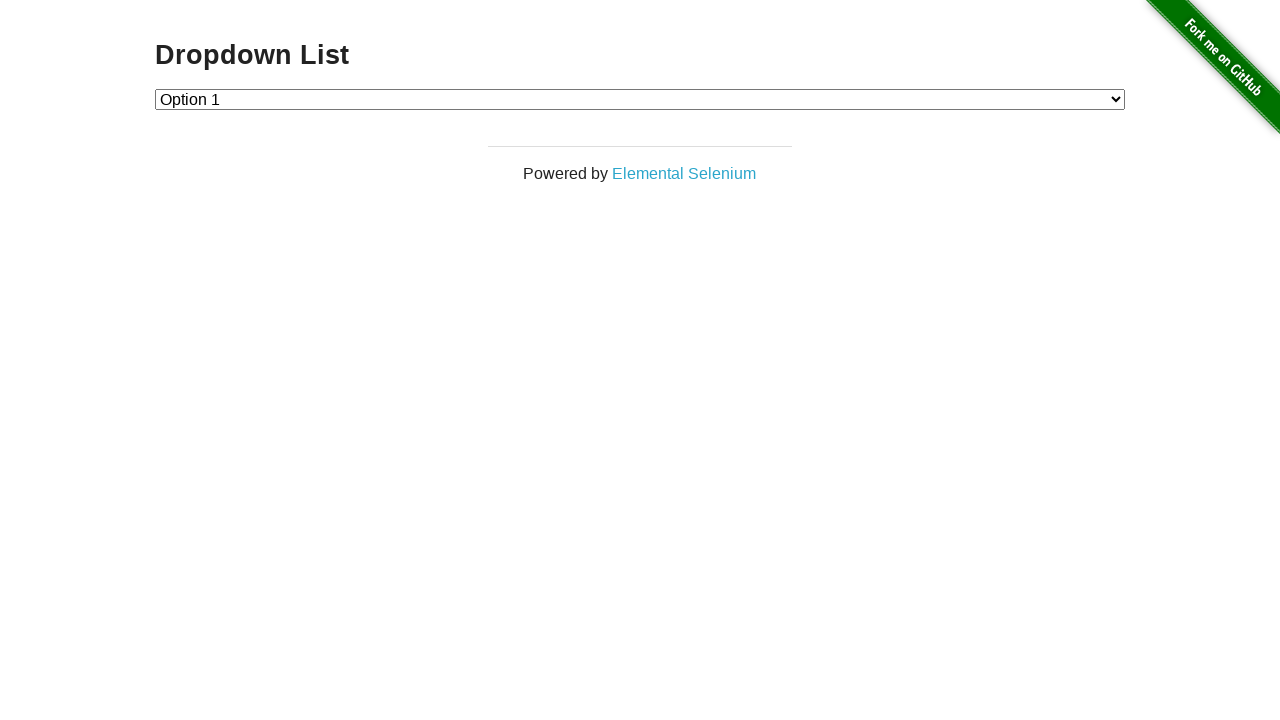